Tests that clicking the login button on w3schools.com opens a login dropdown/form and takes a screenshot of the page state.

Starting URL: https://www.w3schools.com

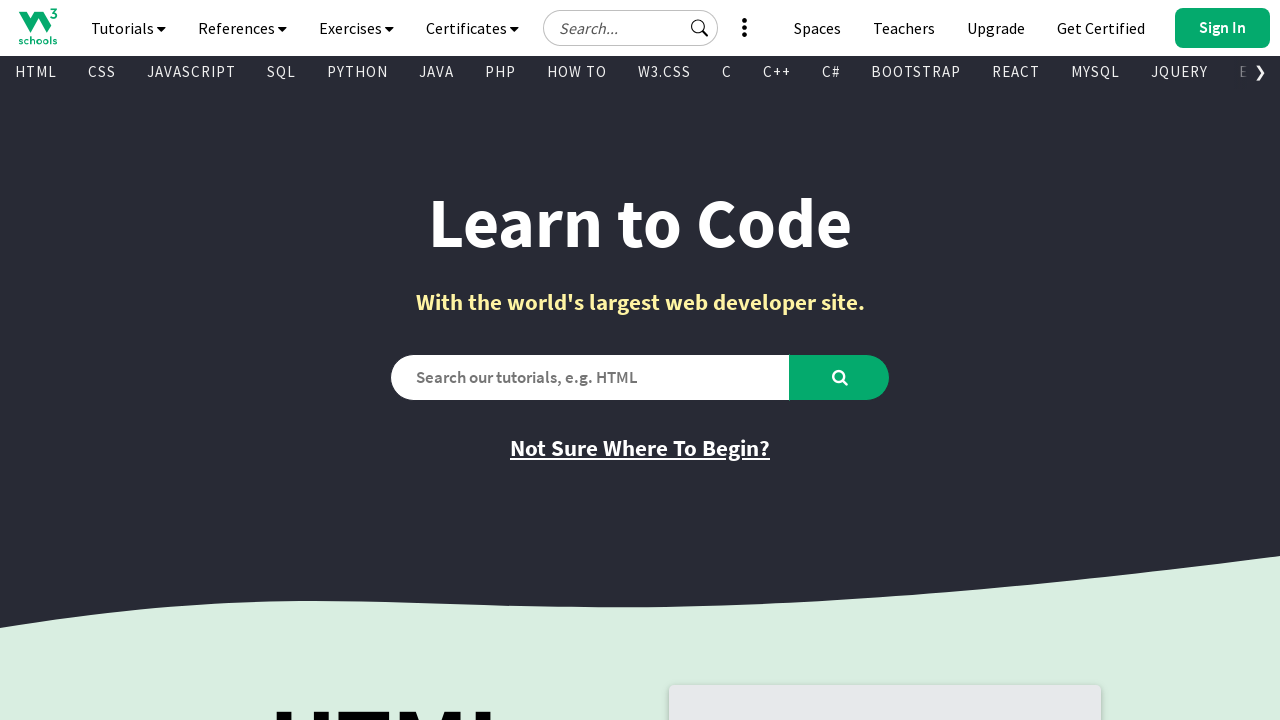

Waited for page to fully load (networkidle)
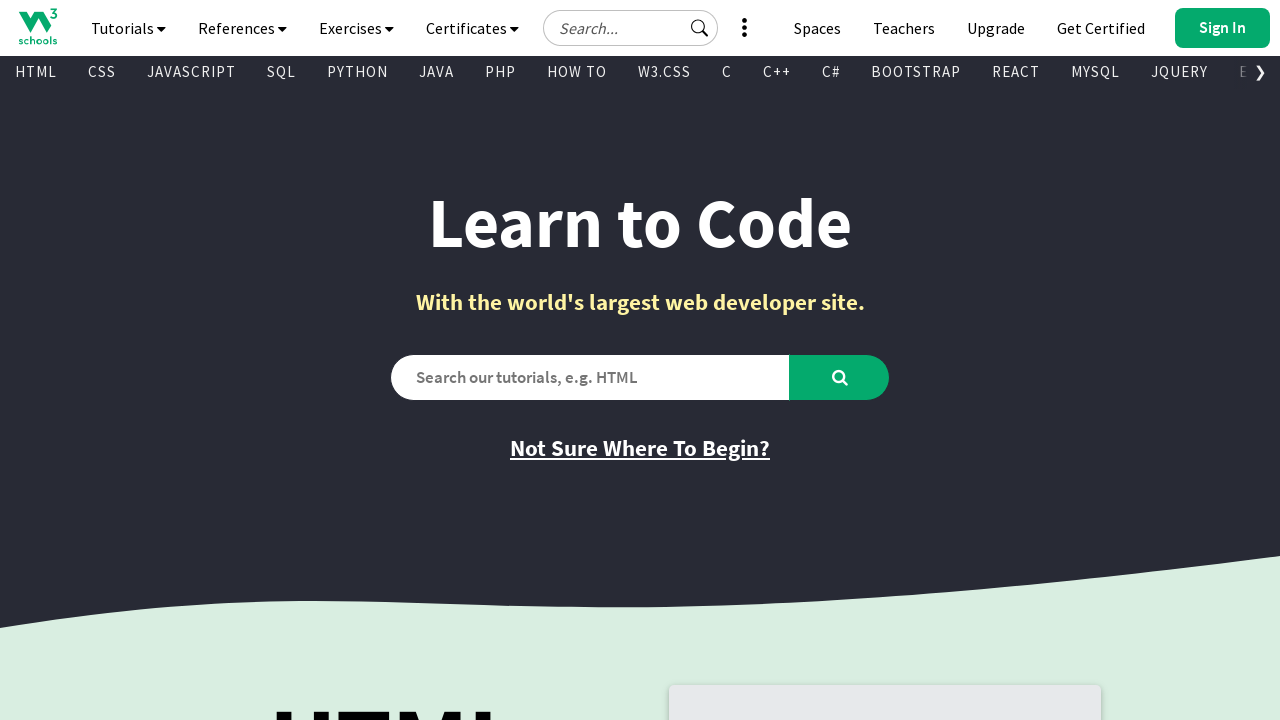

Clicked the login button to open dropdown/form at (1222, 28) on #tnb-login-btn
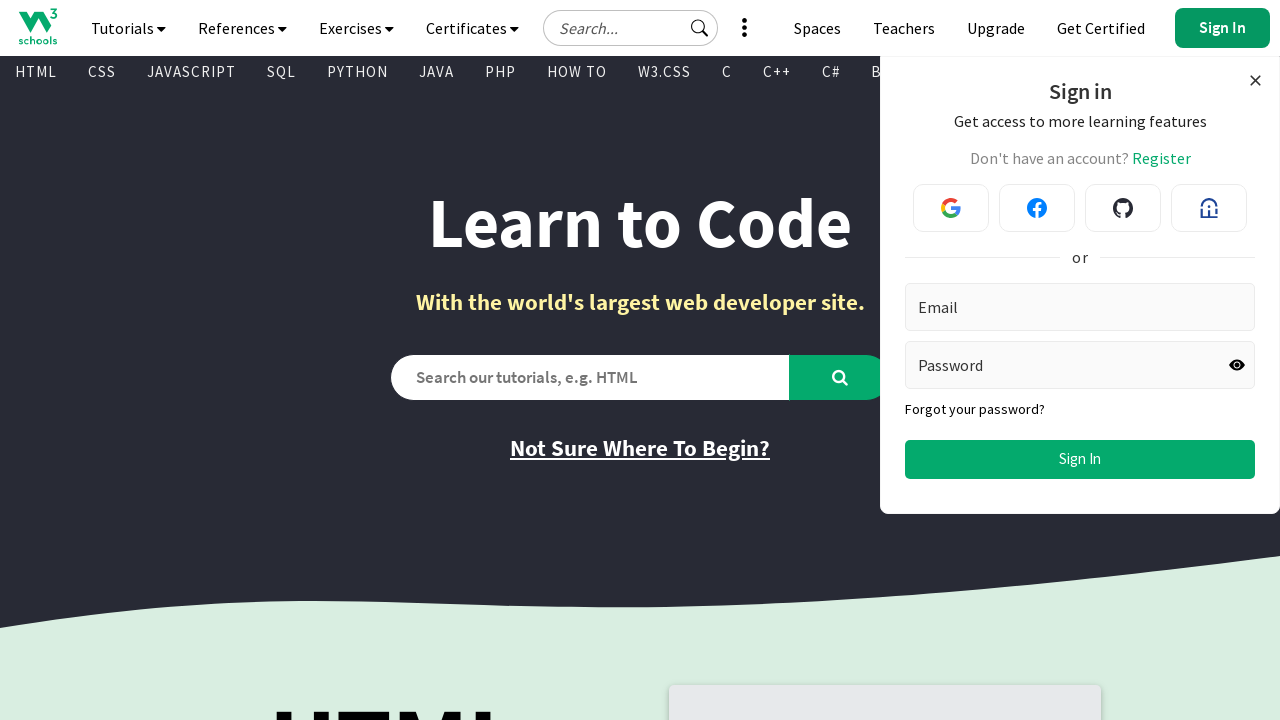

Login dropdown form is now visible
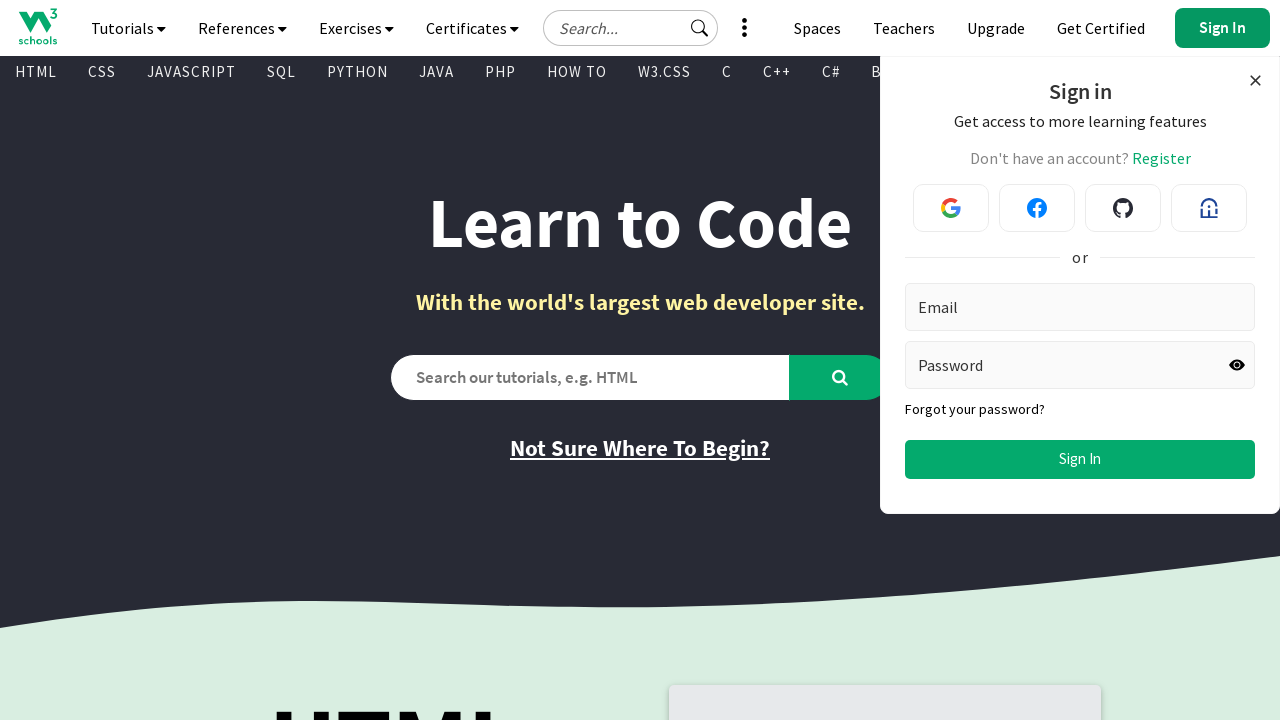

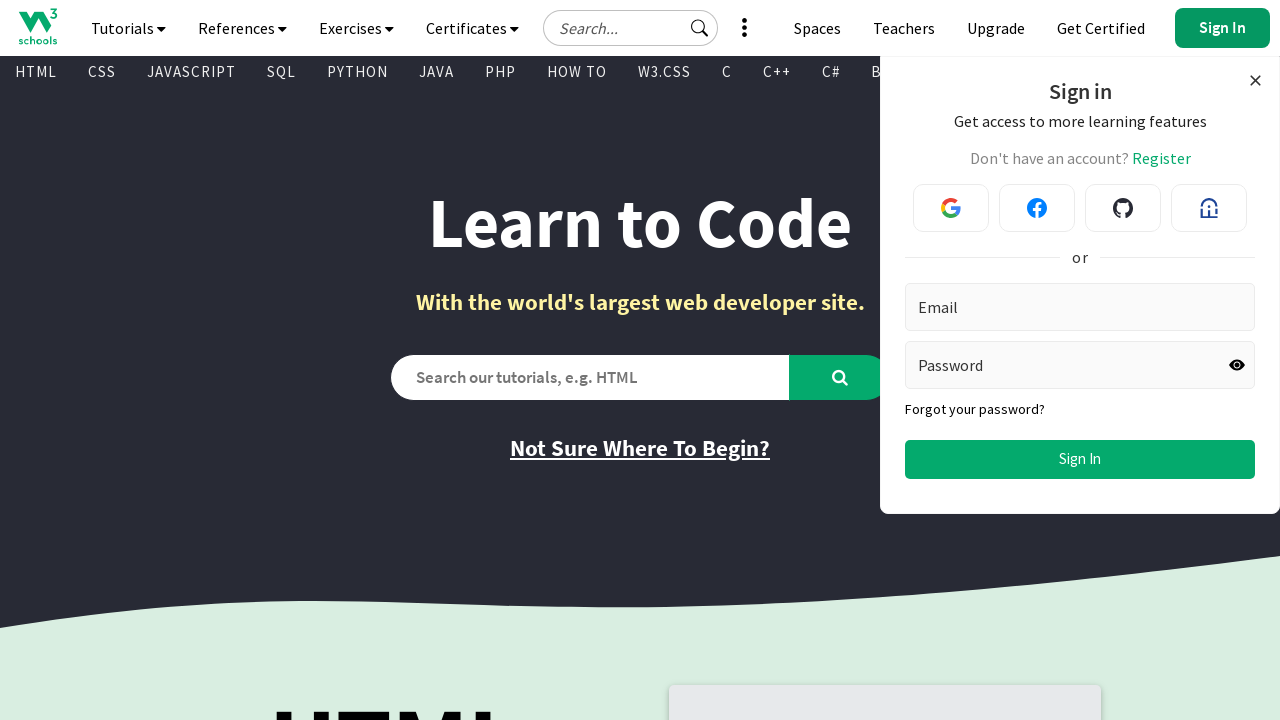